Navigates to the Tech With Tim website and verifies the page loads by checking the title

Starting URL: https://techwithtim.net

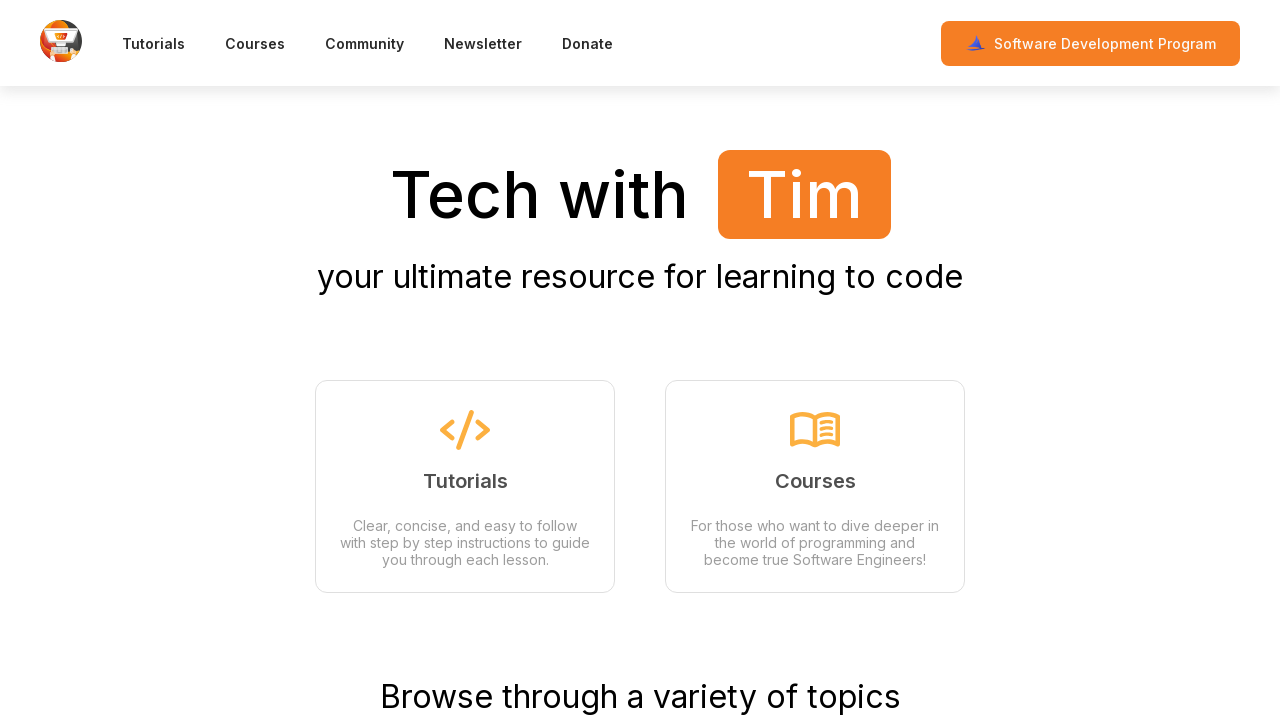

Waited for page DOM to load
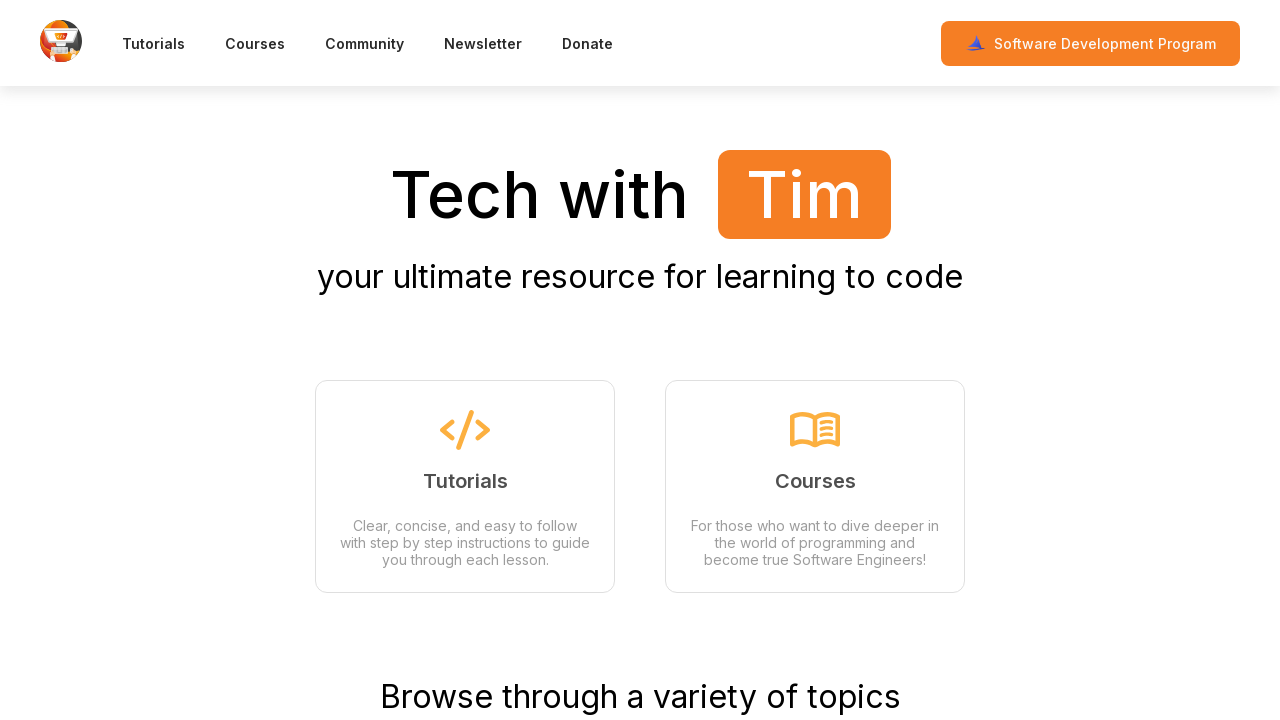

Verified page title exists
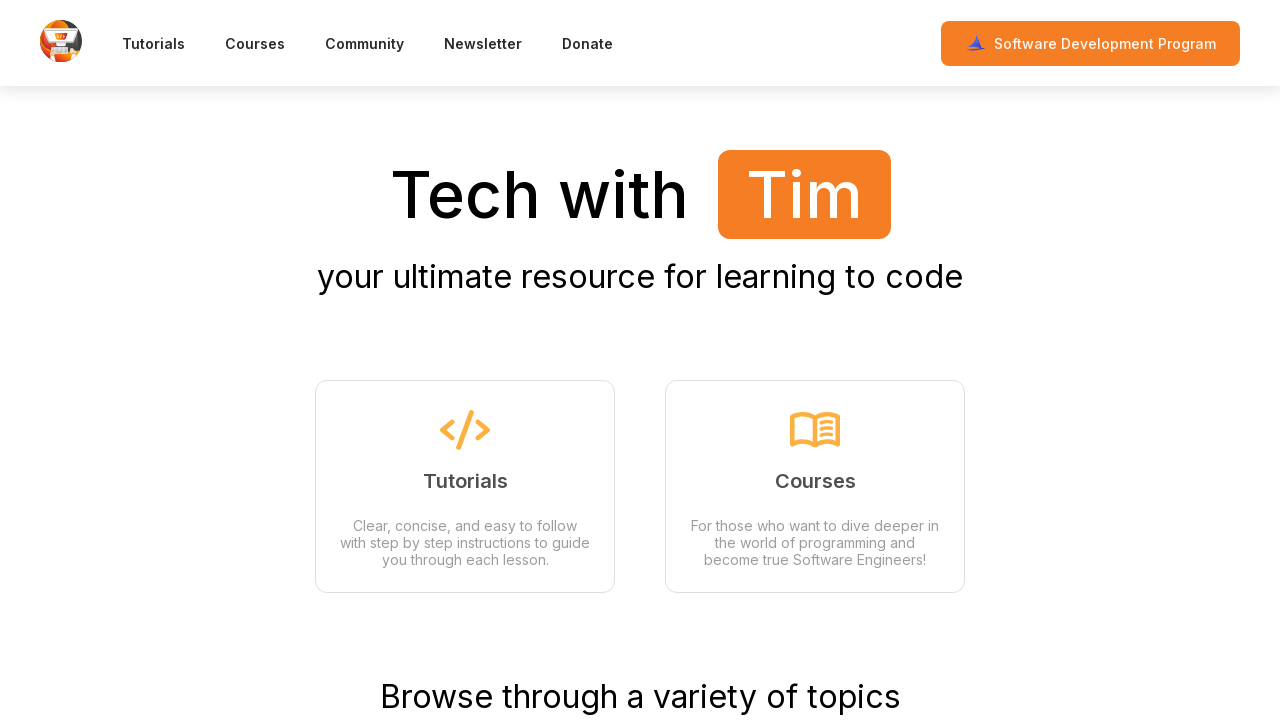

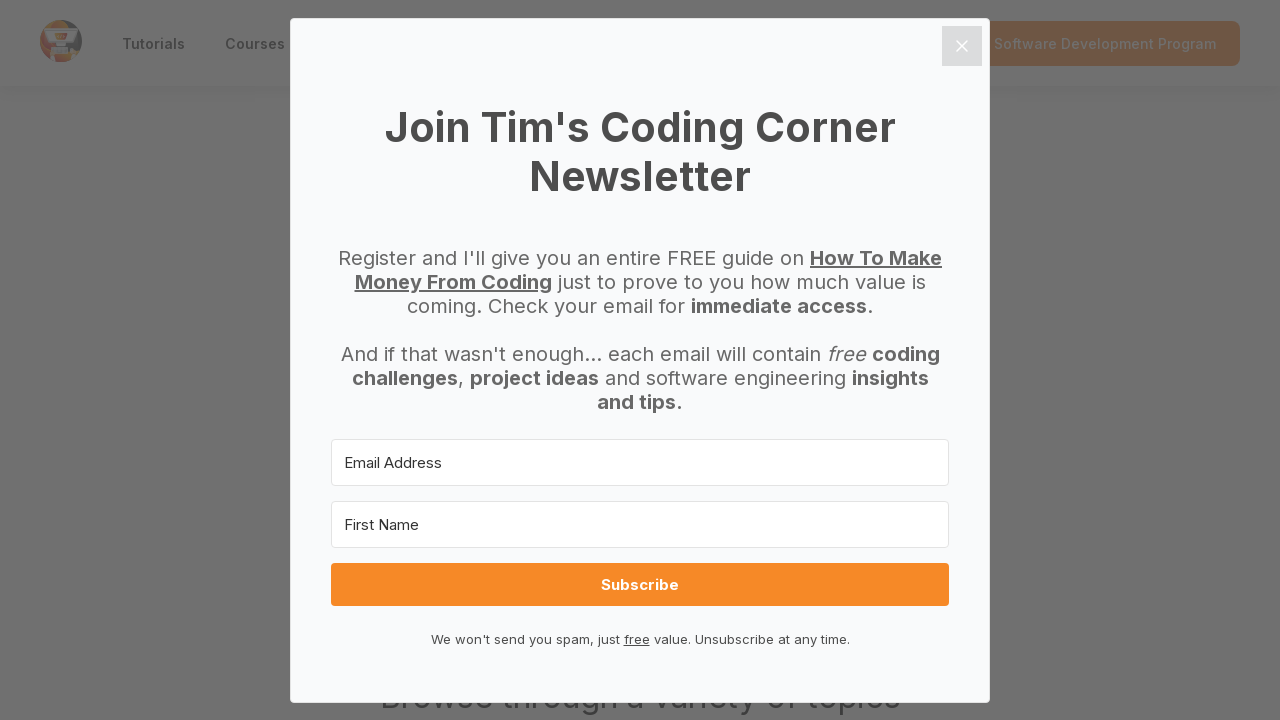